Tests browser window/tab handling by clicking a button that opens a new tab, switching to the new tab to verify content, and then switching back to the parent window.

Starting URL: https://demoqa.com/browser-windows

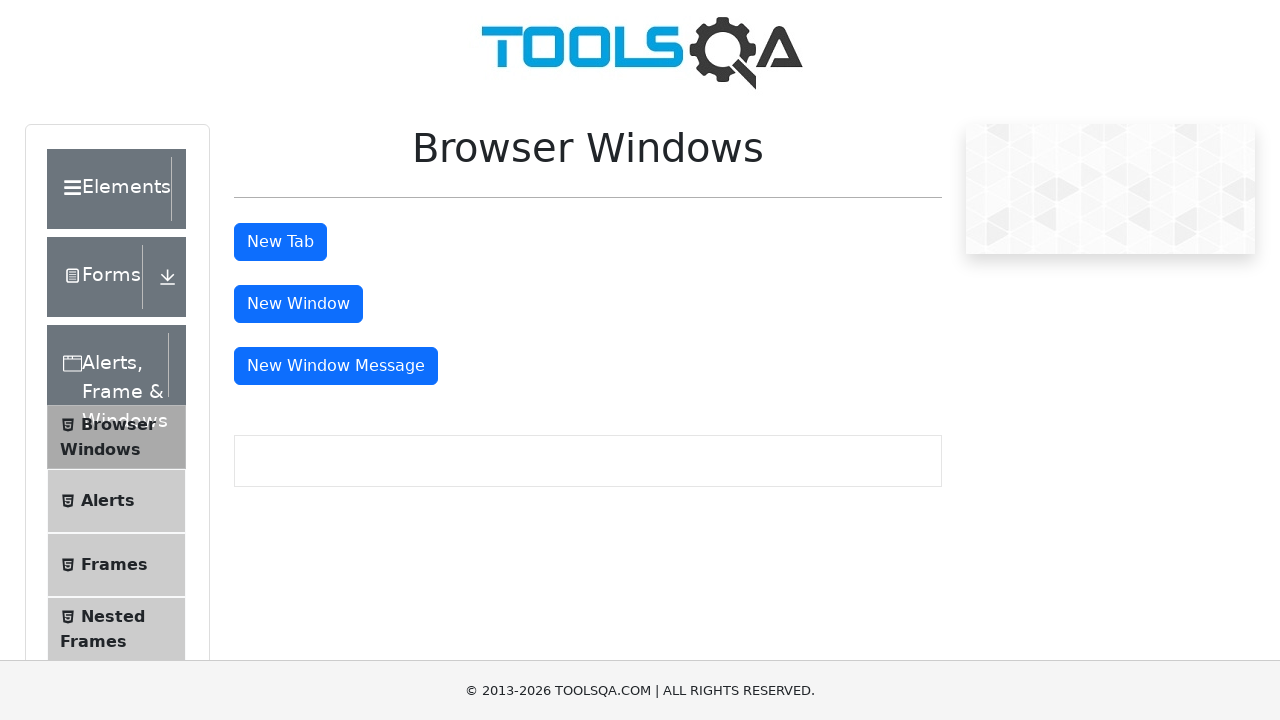

Scrolled down 400px to make tab button visible
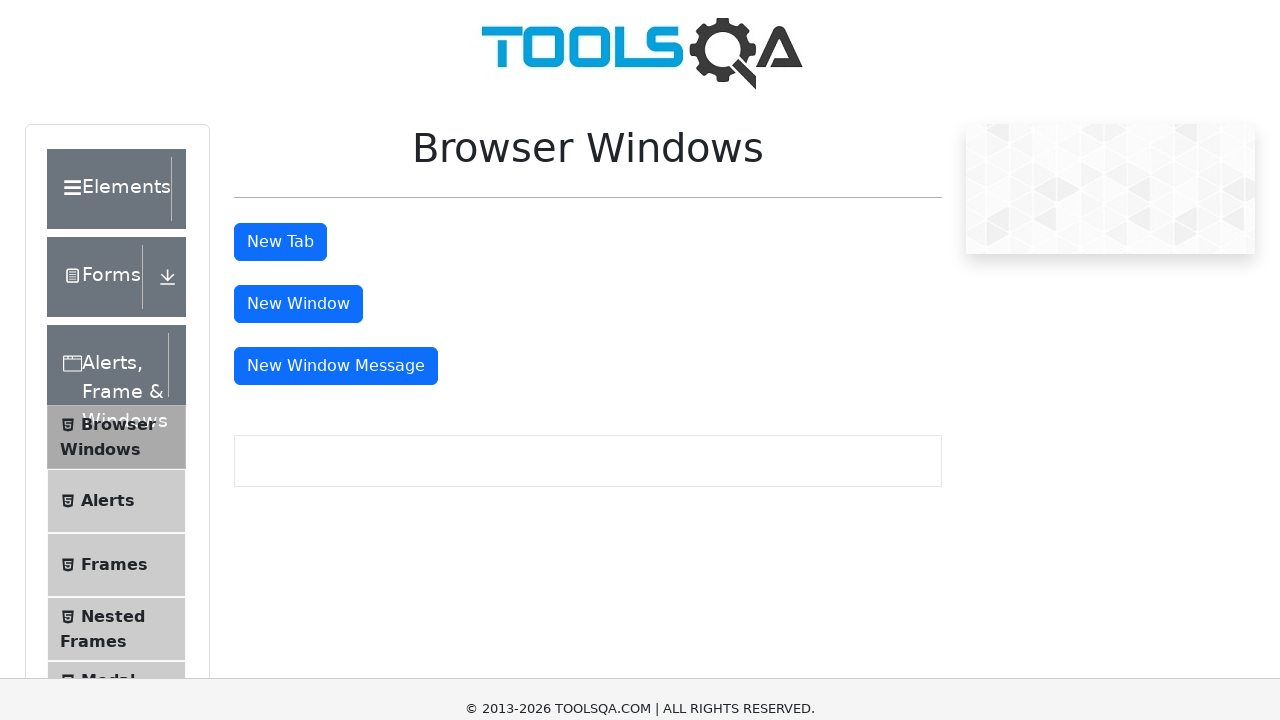

Clicked 'New Tab' button to open a new tab at (280, 19) on #tabButton
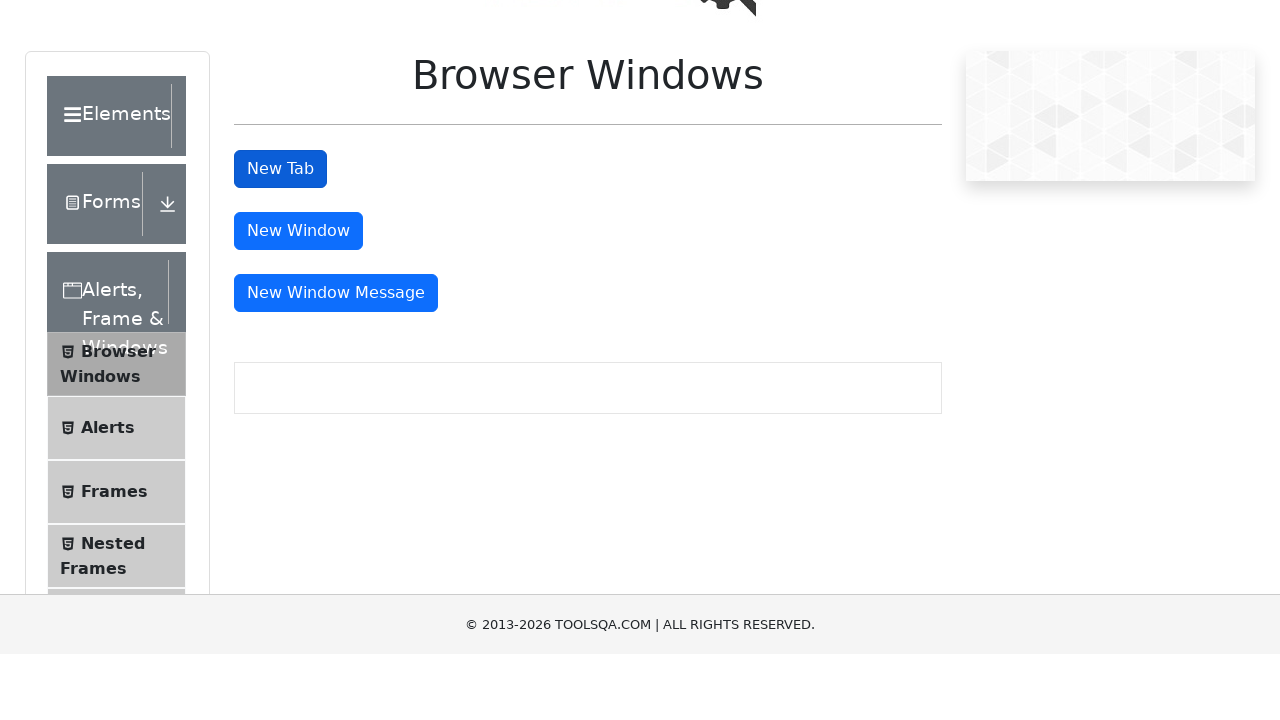

Captured new tab/page reference
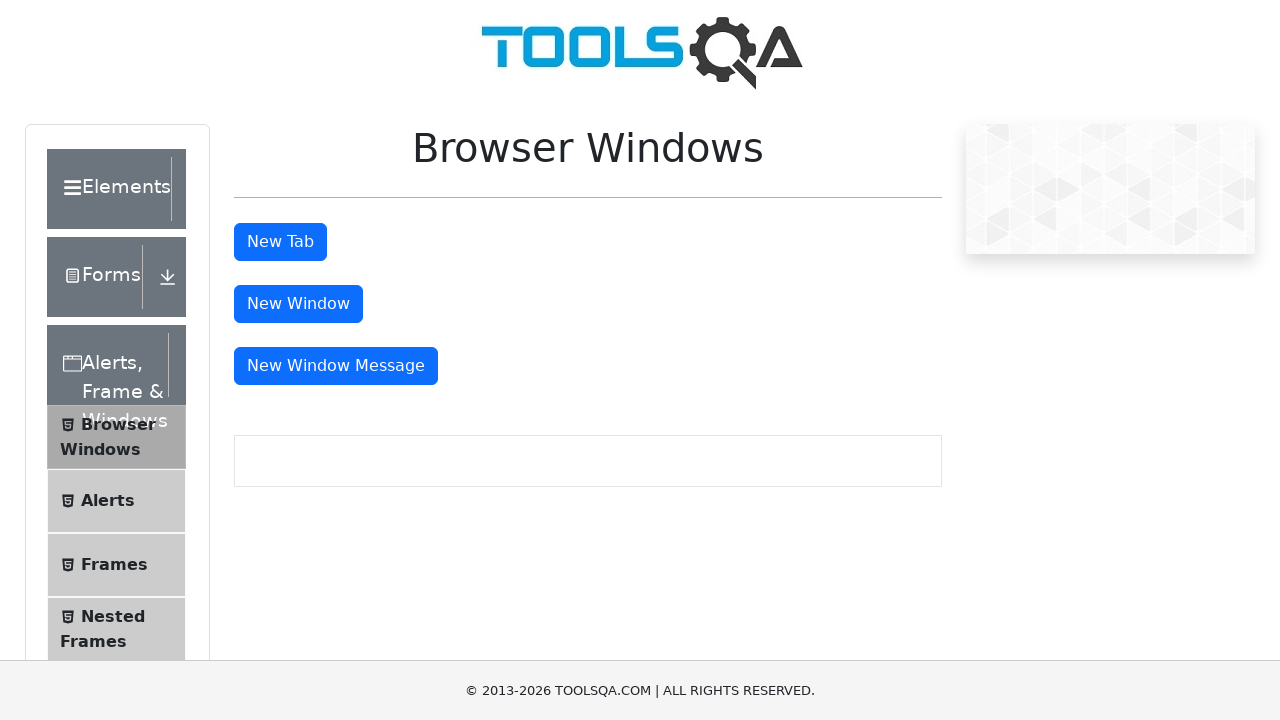

Waited for sample heading to load in new tab
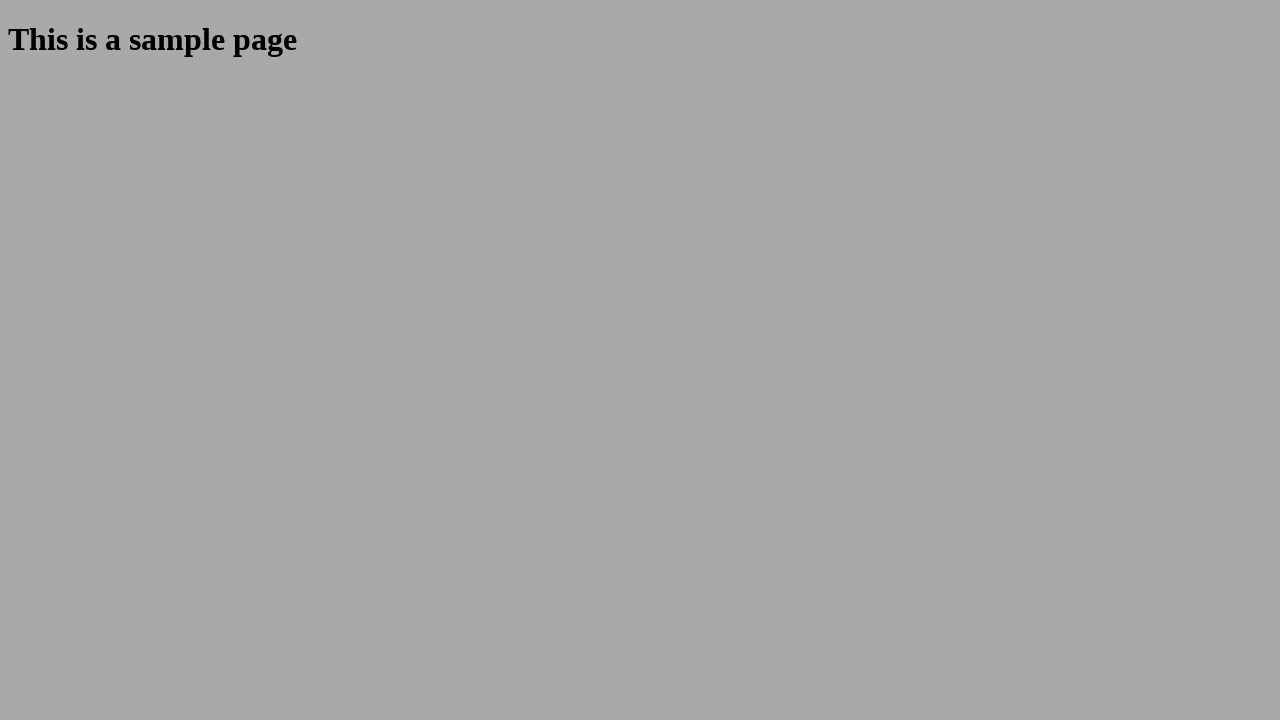

Retrieved heading text from new tab: 'This is a sample page'
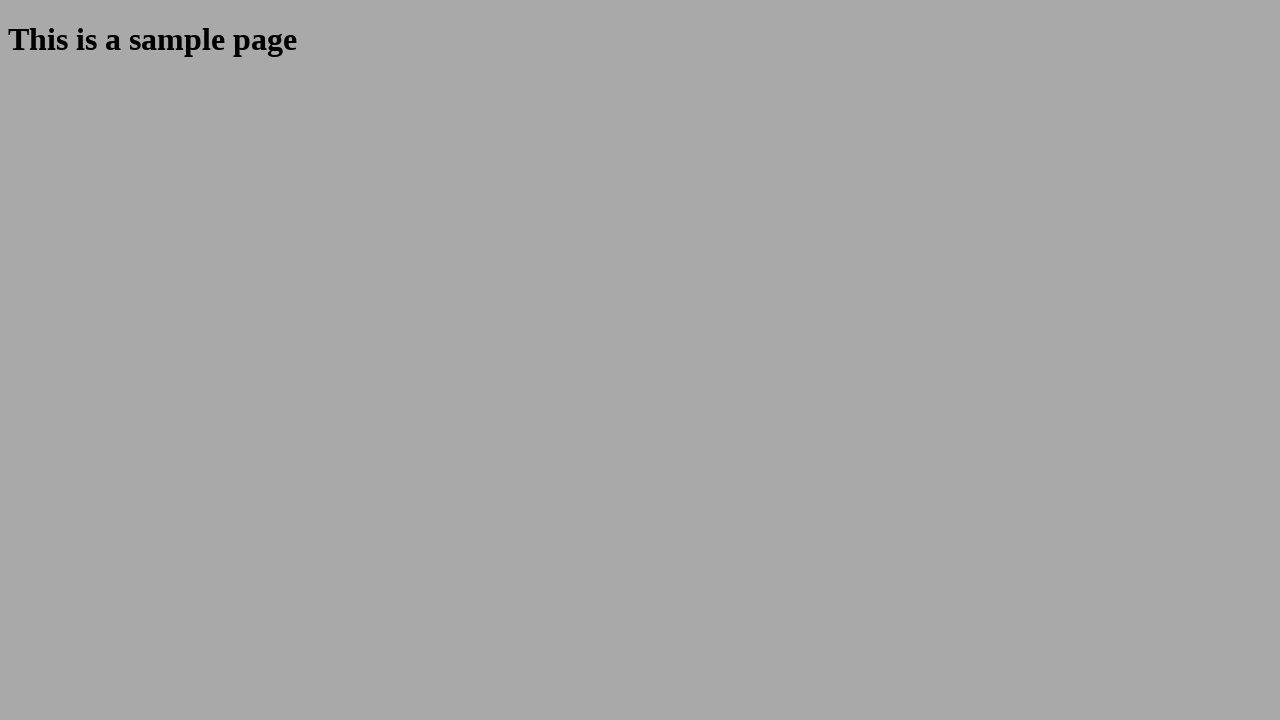

Printed heading text: This is a sample page
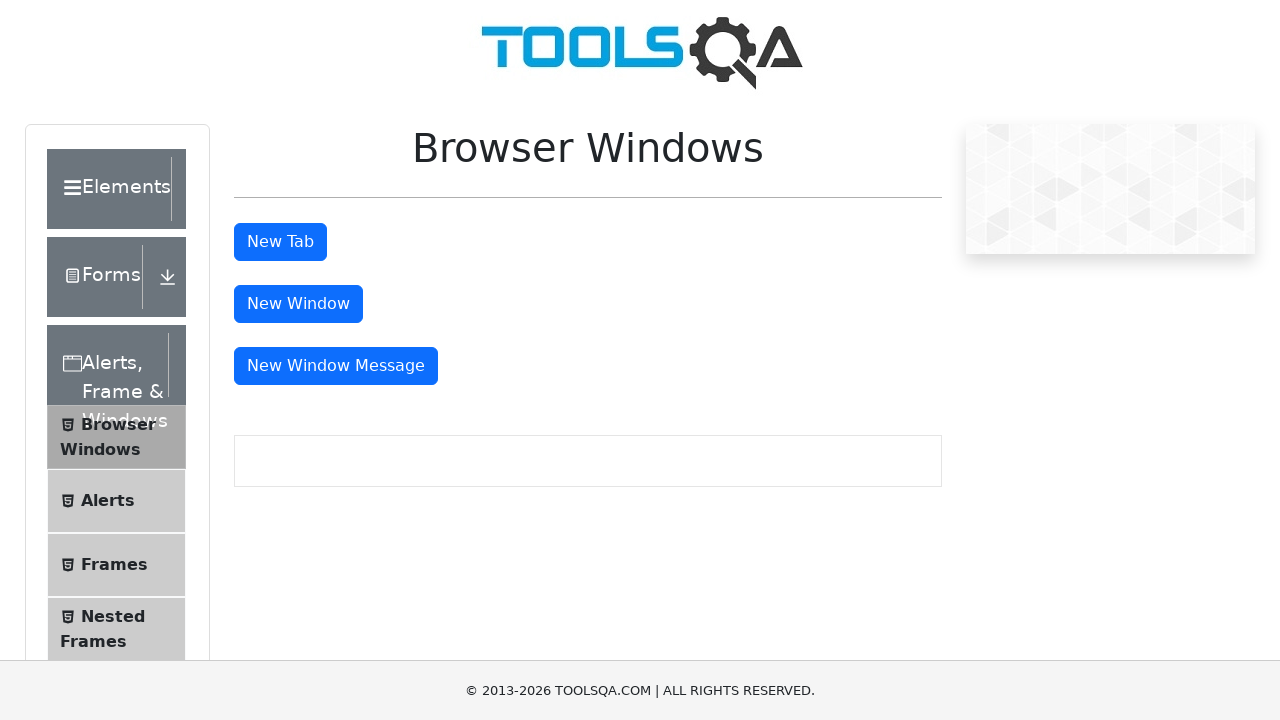

Closed the new tab
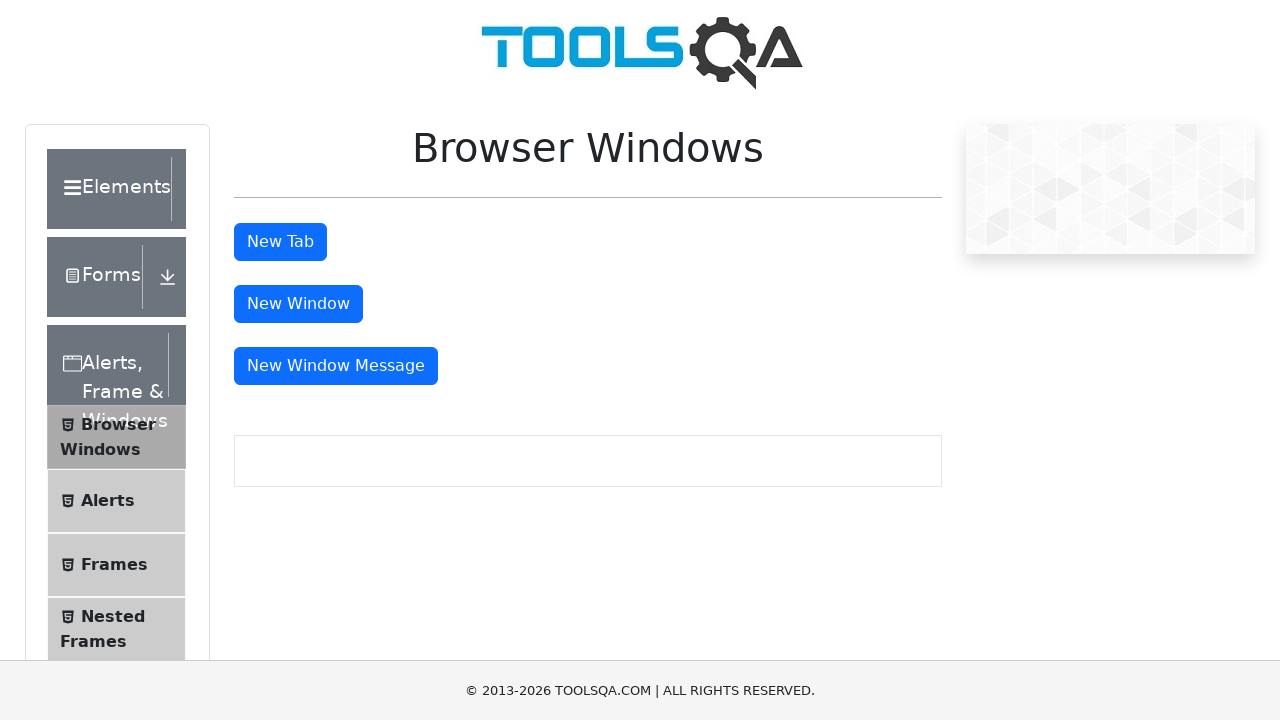

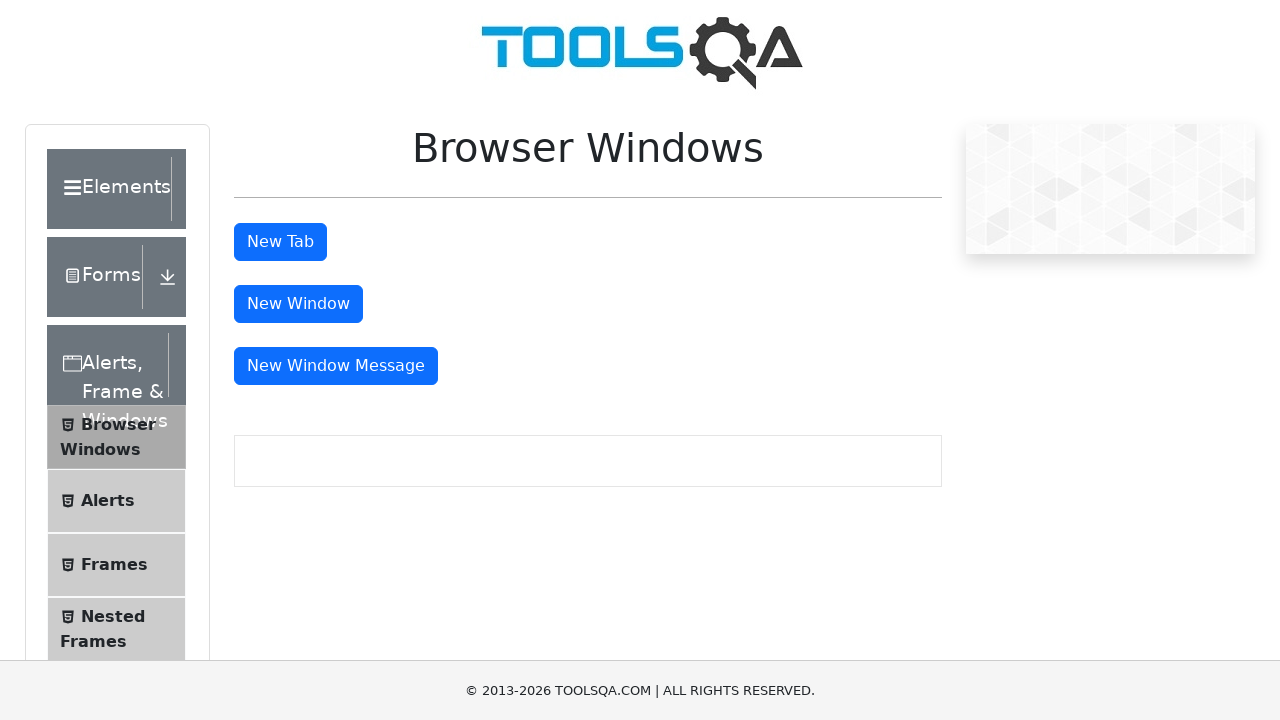